Navigates to a GitHub user profile page and verifies there are no severe console errors

Starting URL: https://github.com/sonmeniya

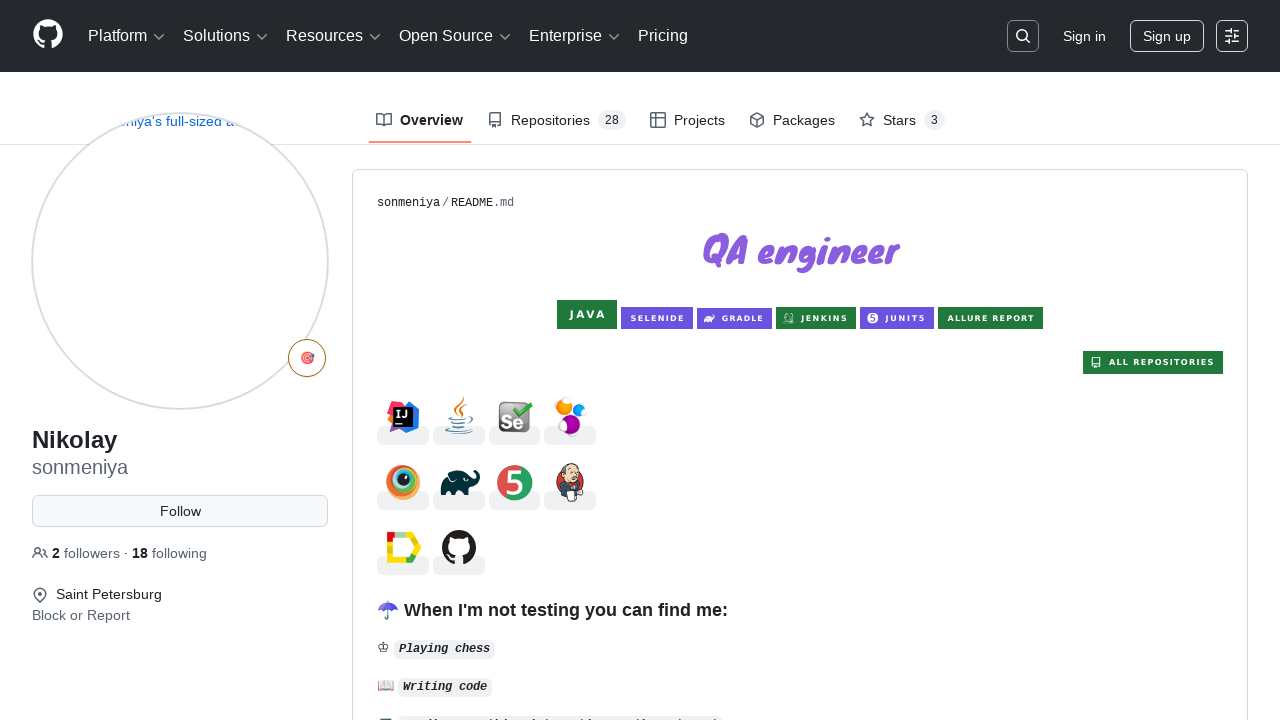

GitHub user profile page DOM content loaded
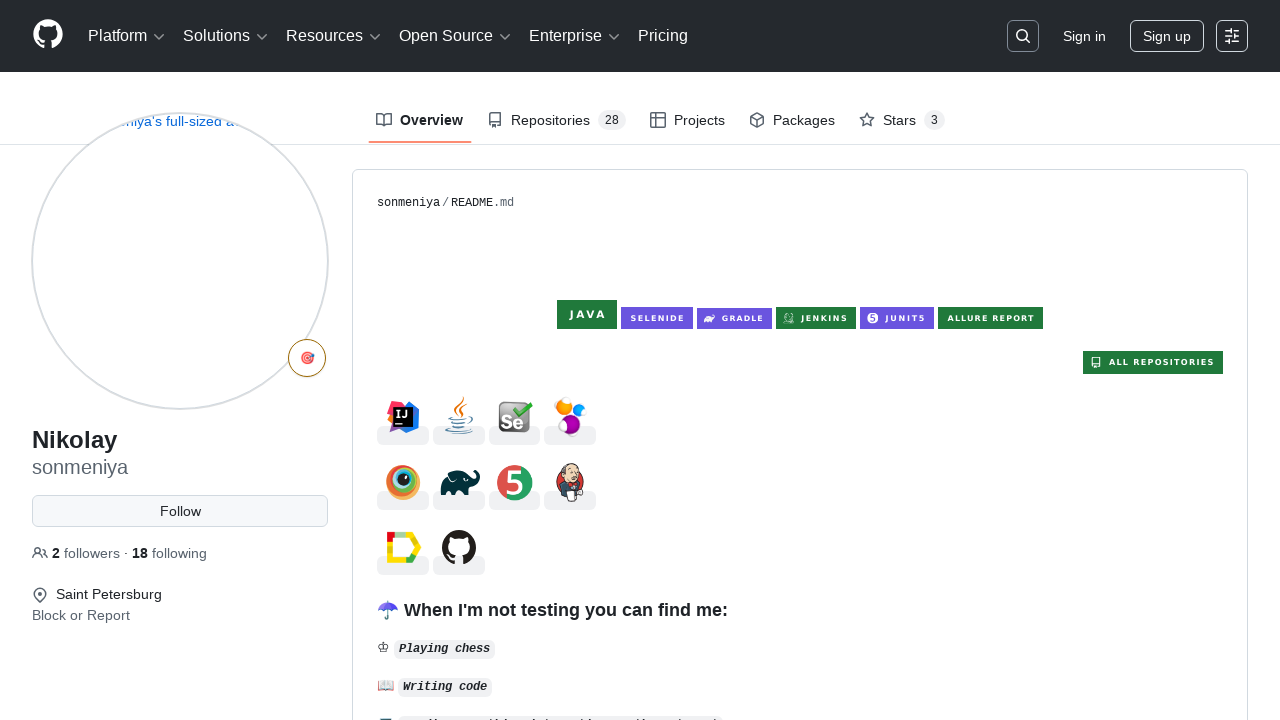

GitHub user profile page network idle - page fully loaded
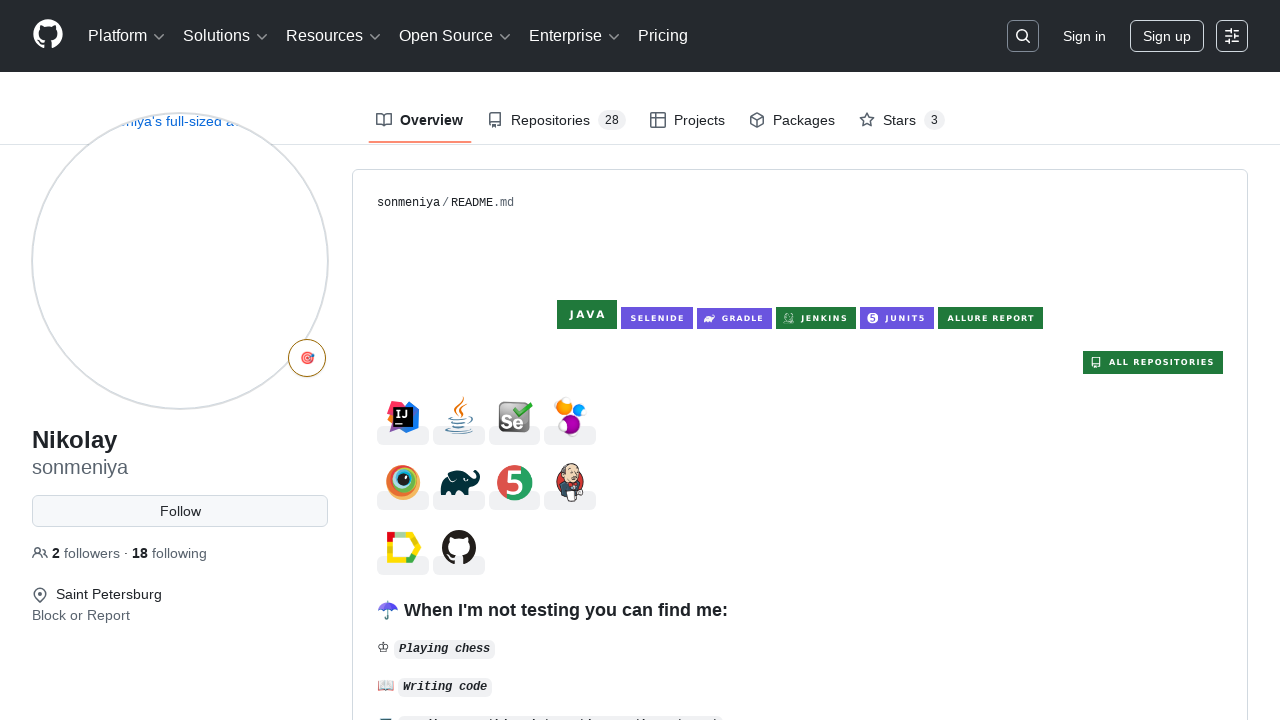

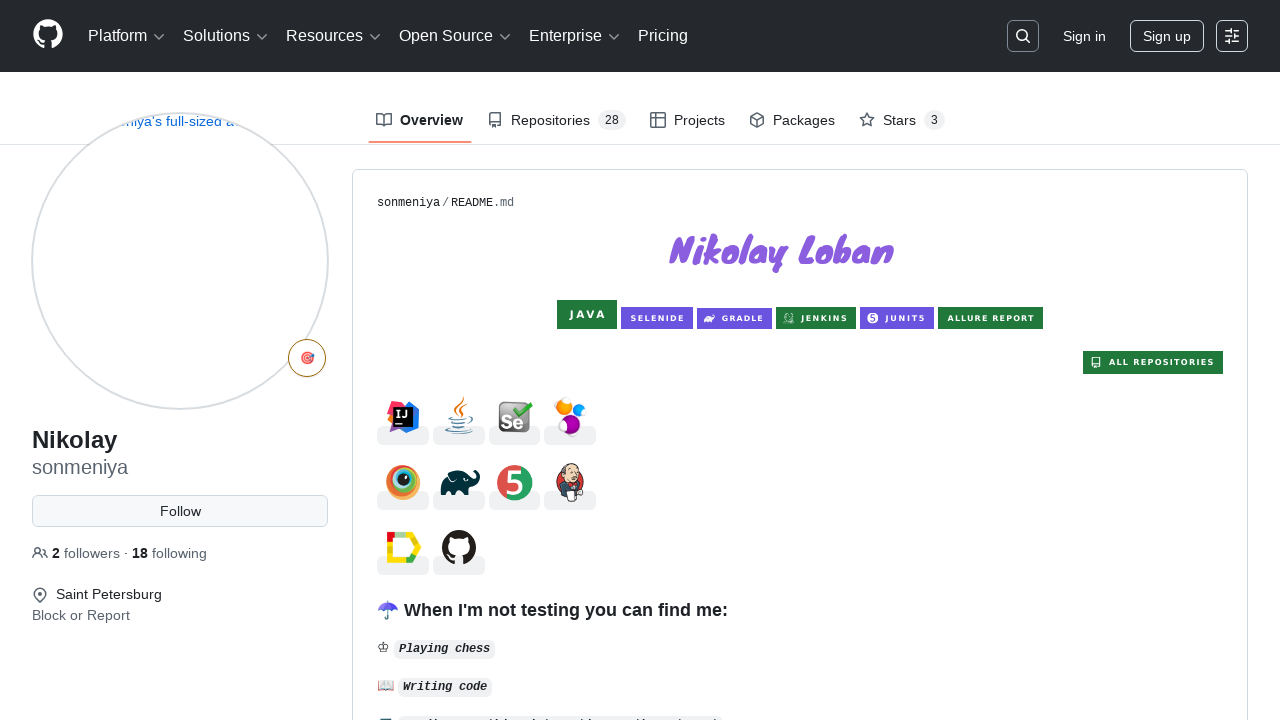